Tests successful sign-up with valid username and password, verifying success alert message

Starting URL: https://www.demoblaze.com/

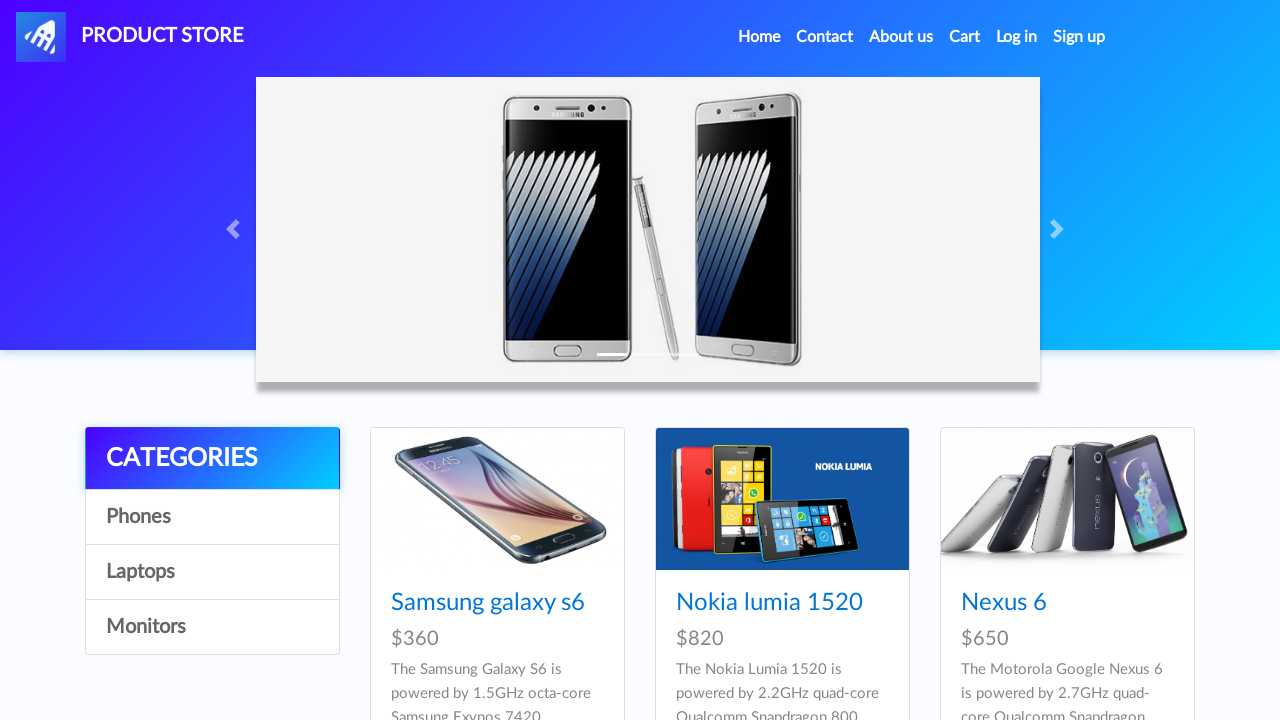

Clicked sign-up button to open modal at (1079, 37) on #signin2
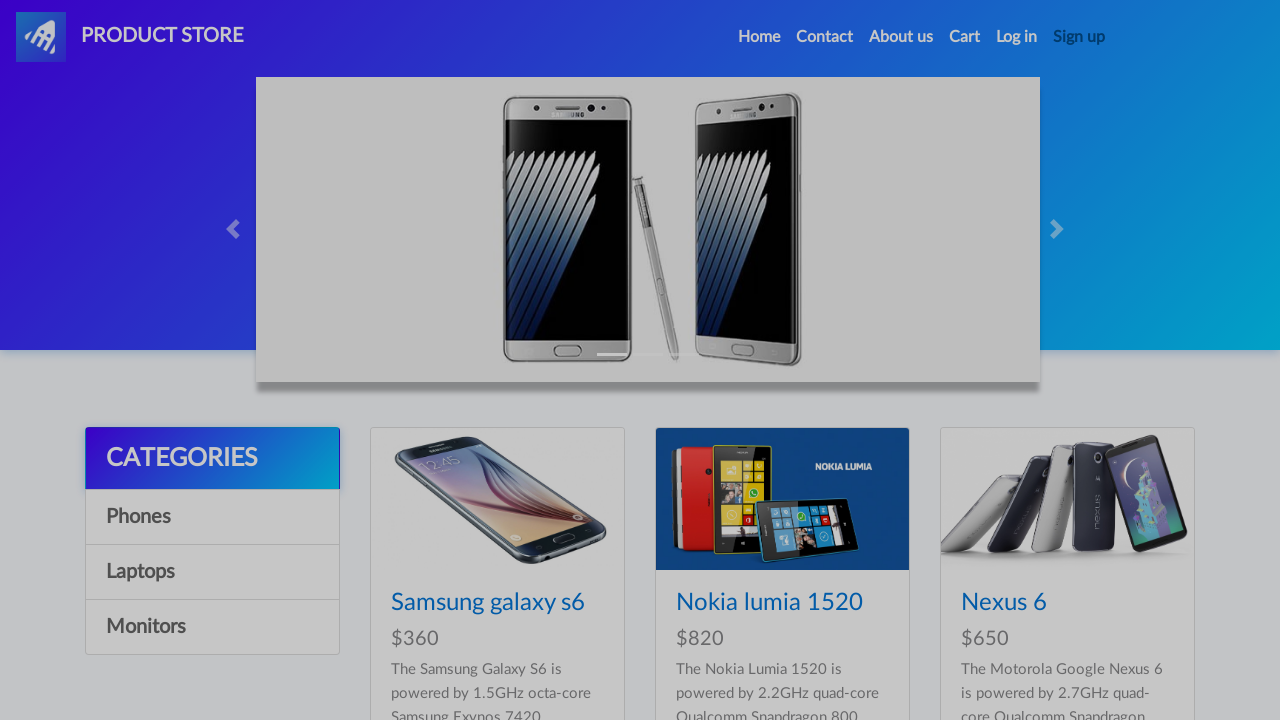

Sign-up modal became visible
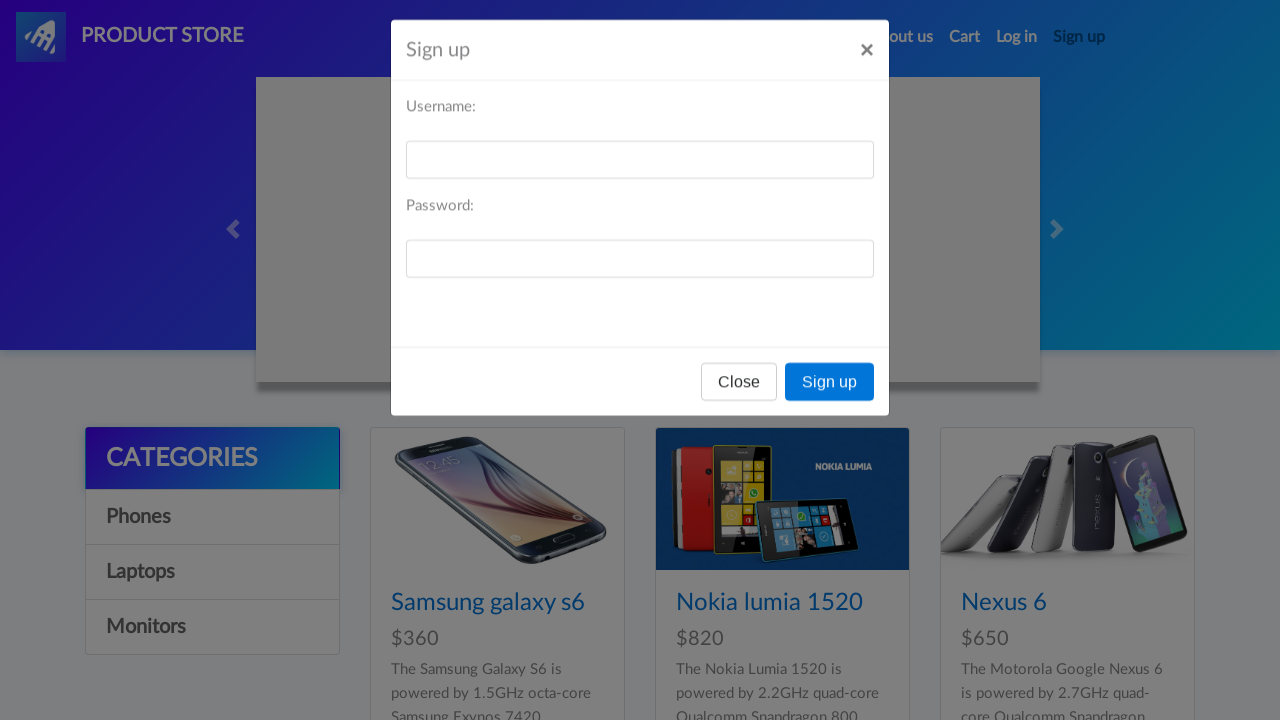

Filled username field with 'testuser789' on #sign-username
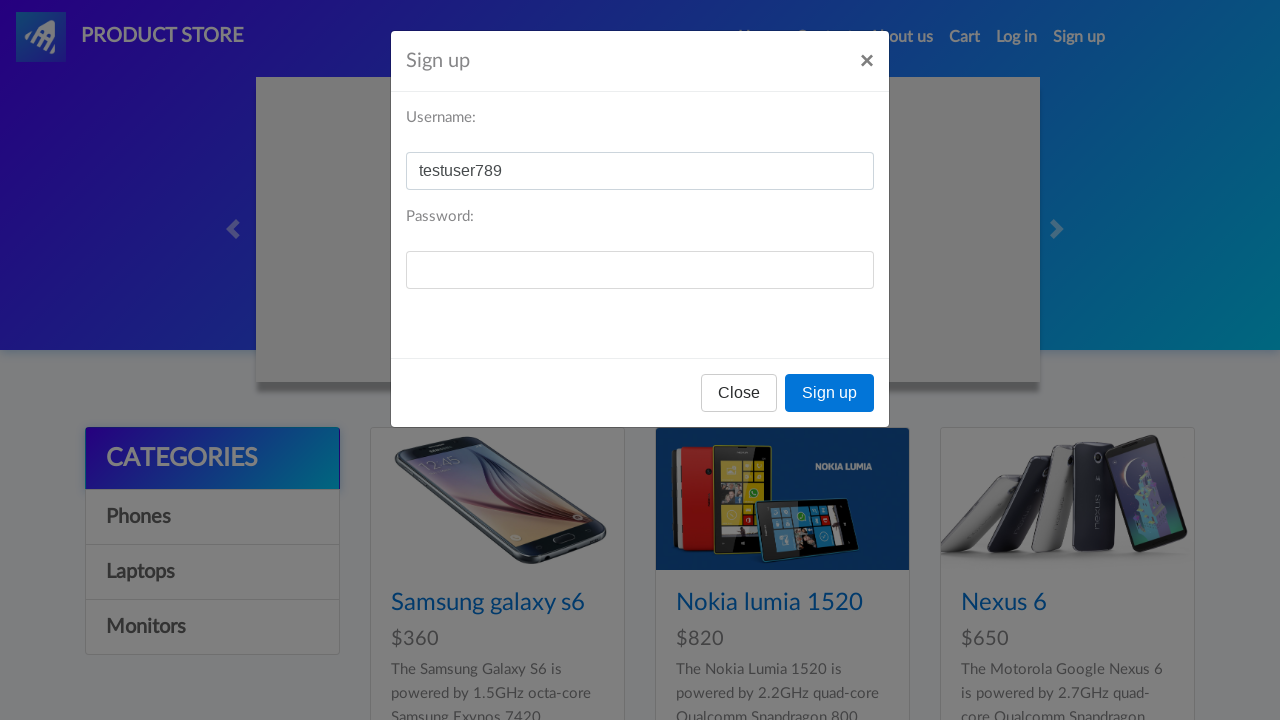

Filled password field with 'TestPass123!' on #sign-password
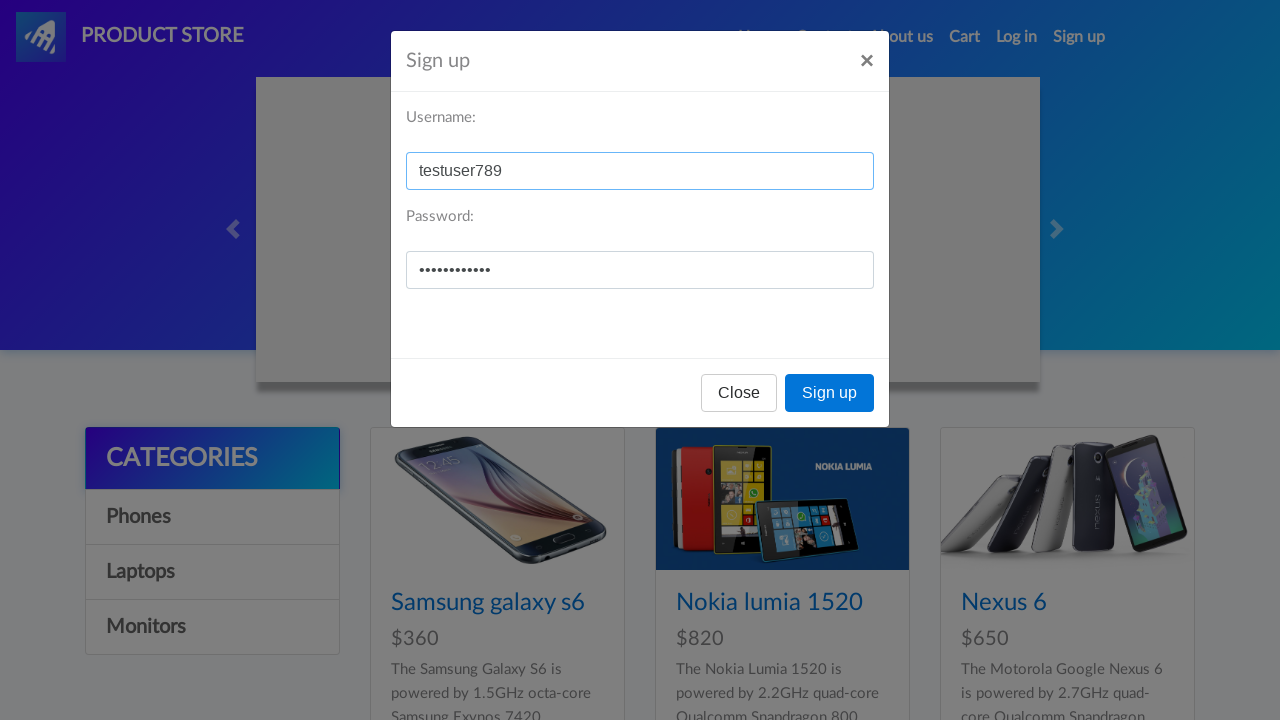

Clicked the 'Sign up' button to submit form at (830, 393) on button:has-text('Sign up')
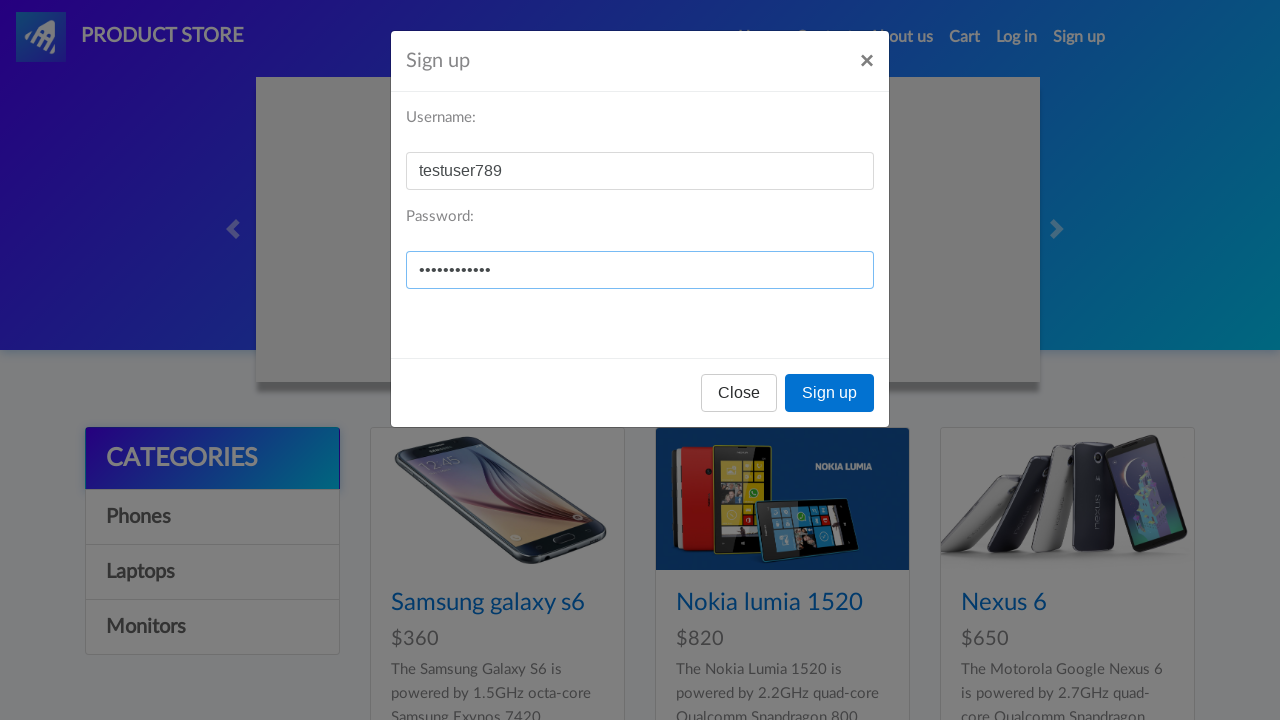

Waited 2 seconds for success alert to appear
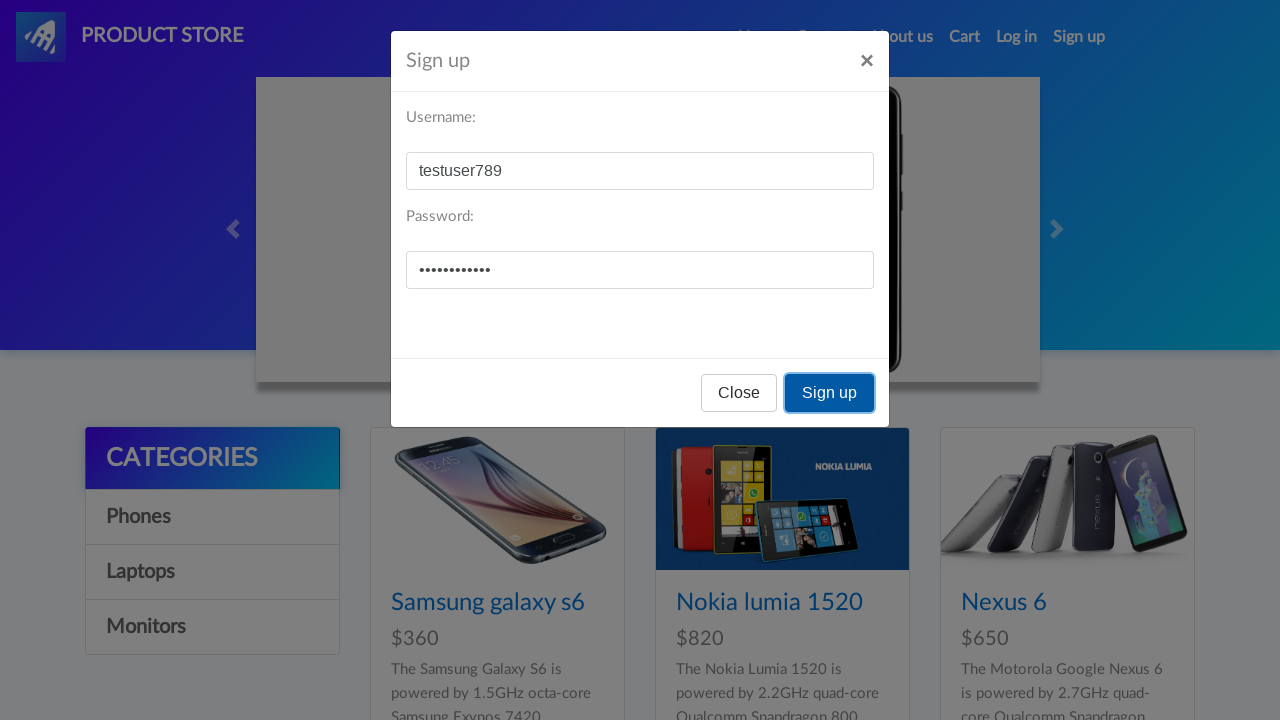

Set up dialog handler to accept success alert
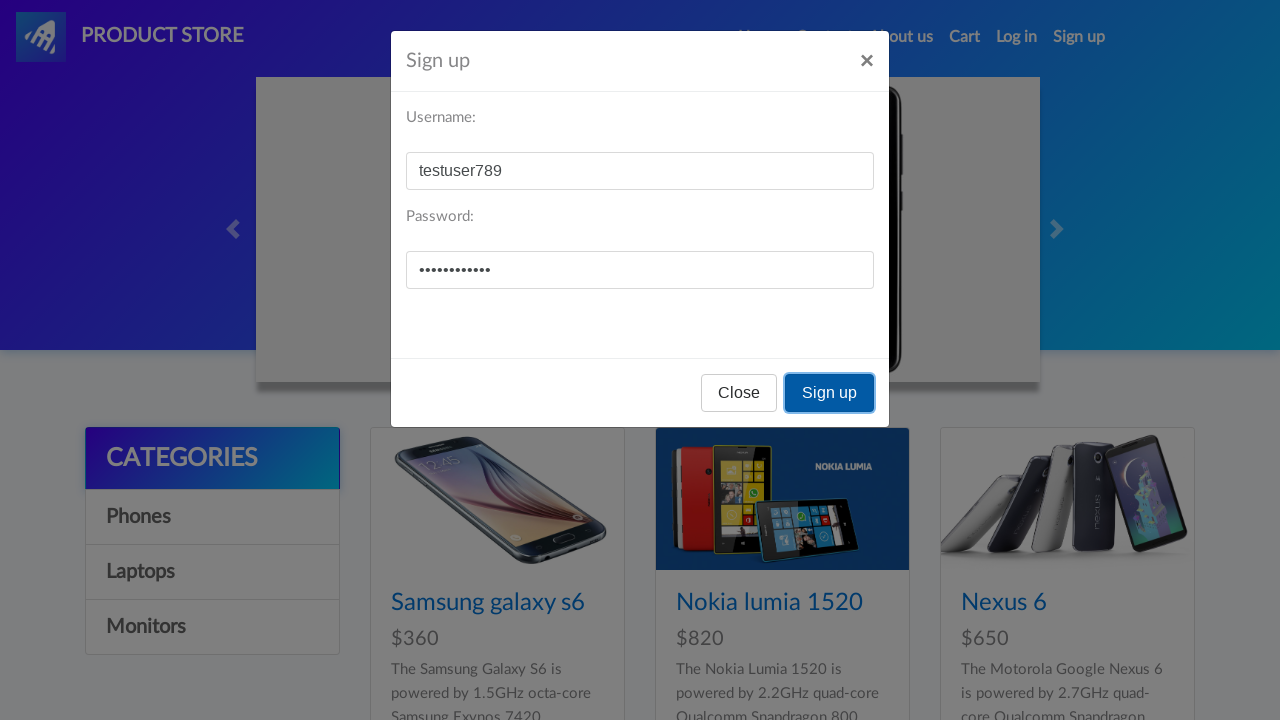

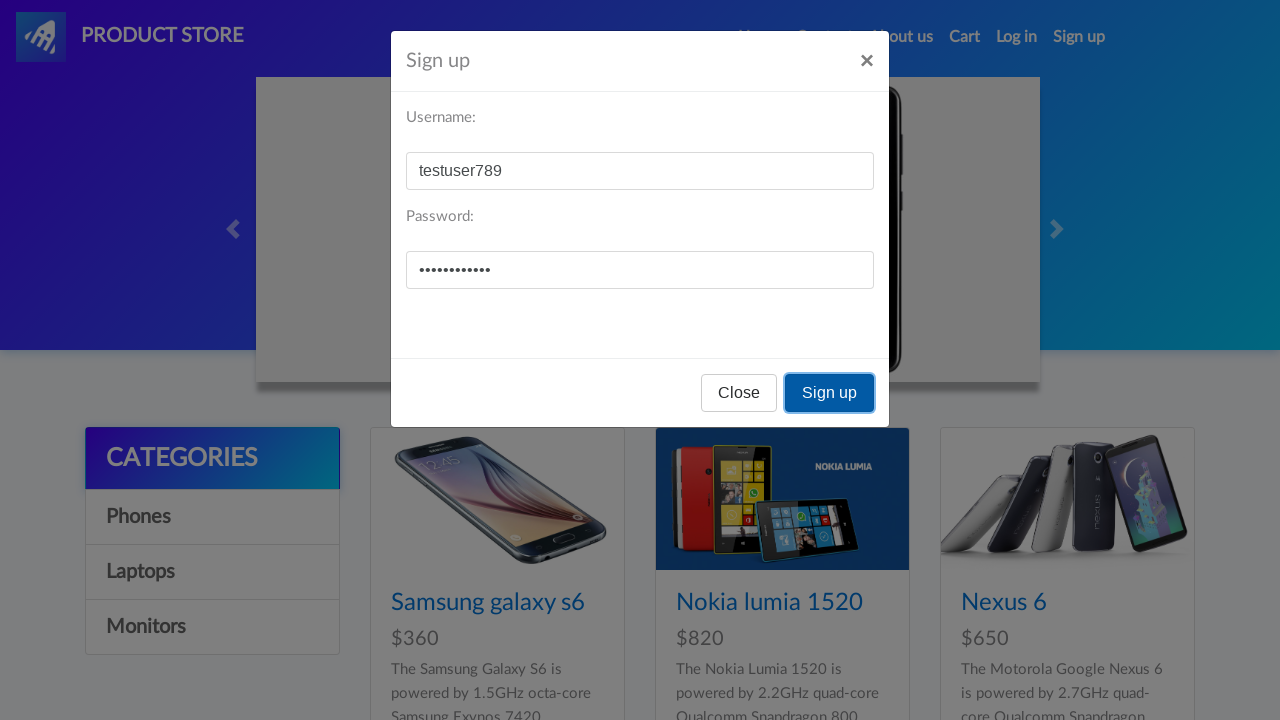